Tests clicking a link using CSS selector with has-text filter to navigate to an external page

Starting URL: https://the-internet.herokuapp.com/

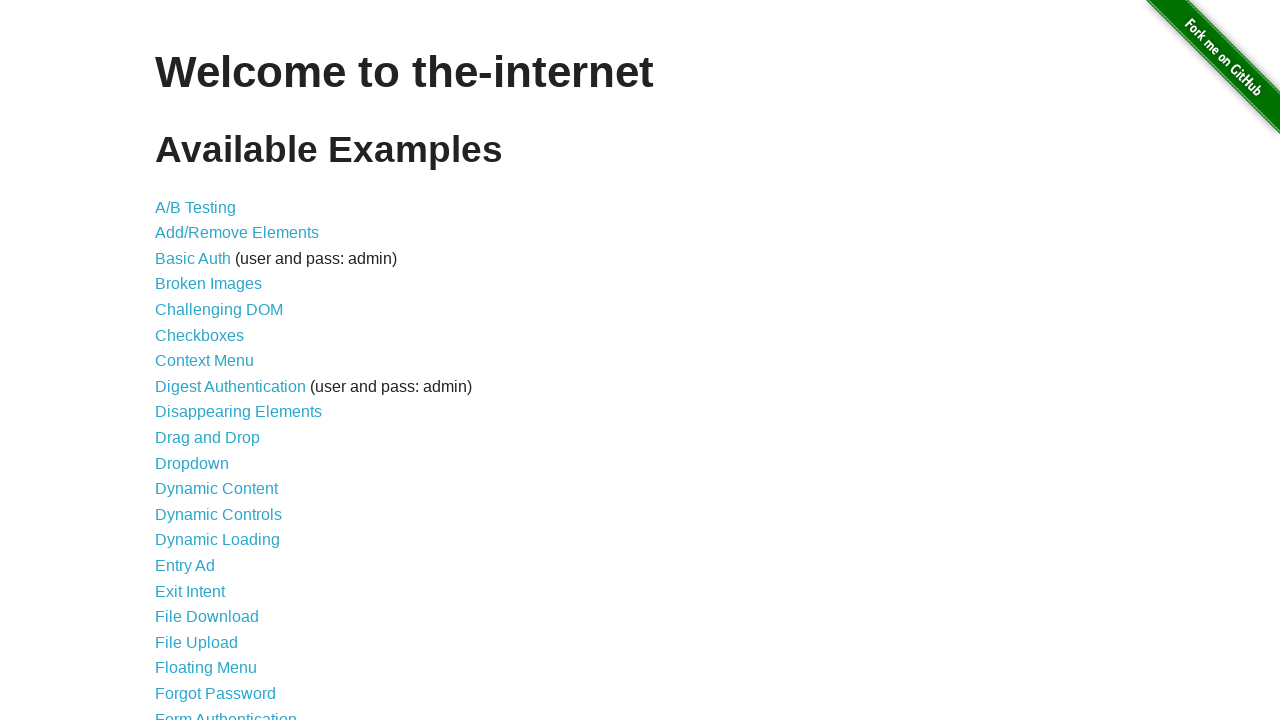

Clicked link with text 'Elemental' using CSS selector with has-text filter to navigate to external page at (684, 711) on a:has-text("Elemental")
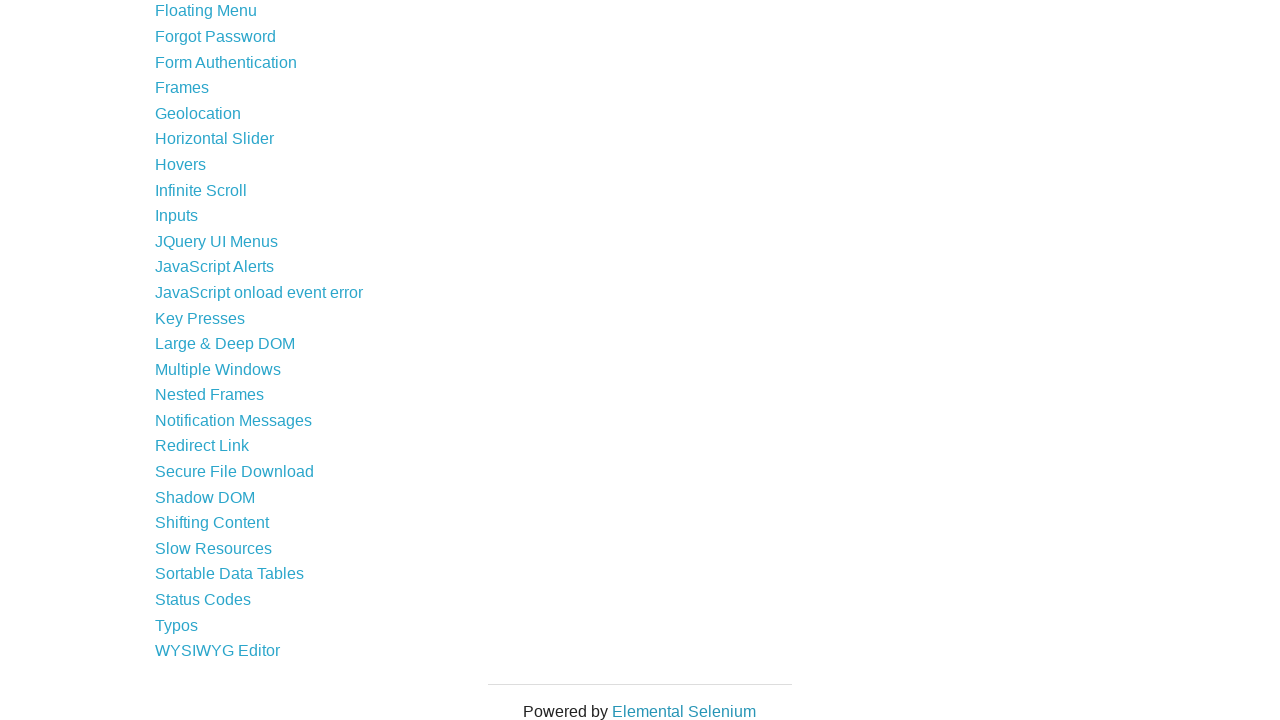

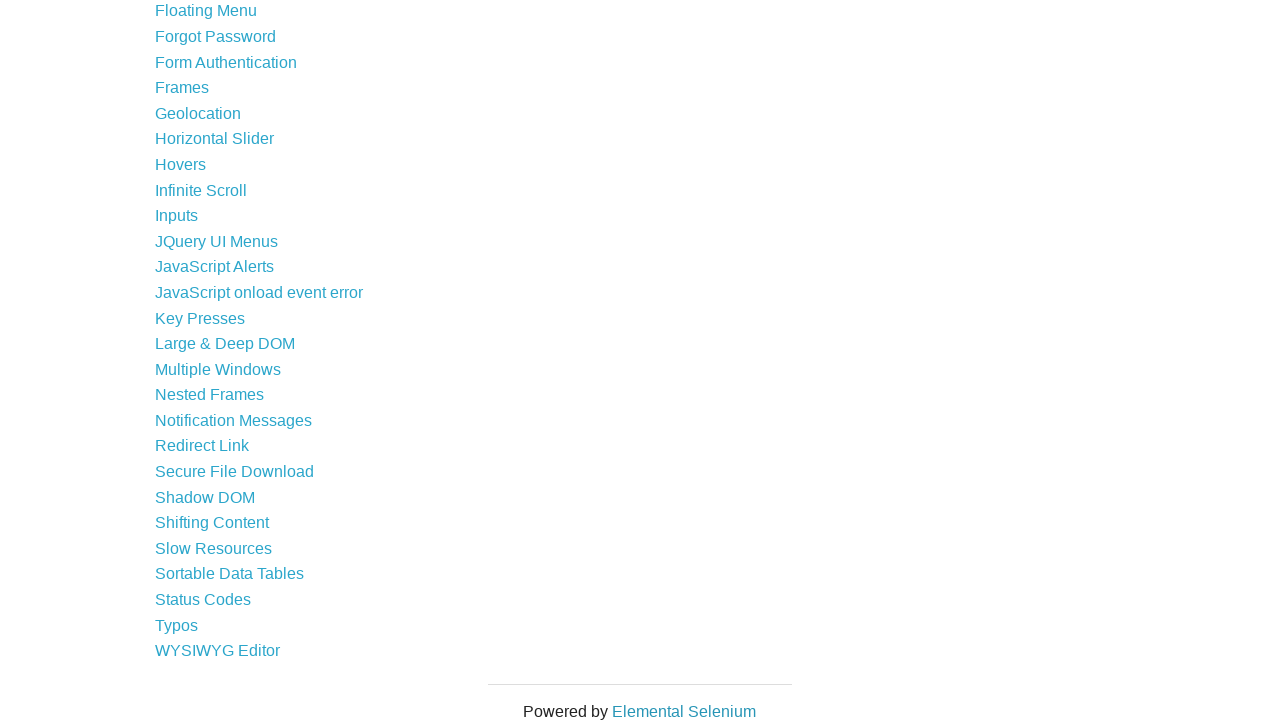